Tests navigation through the DemoQA site by clicking on the Forms card, then accessing the Practice Form menu item, and filling in the first and last name fields in the practice form.

Starting URL: https://demoqa.com/

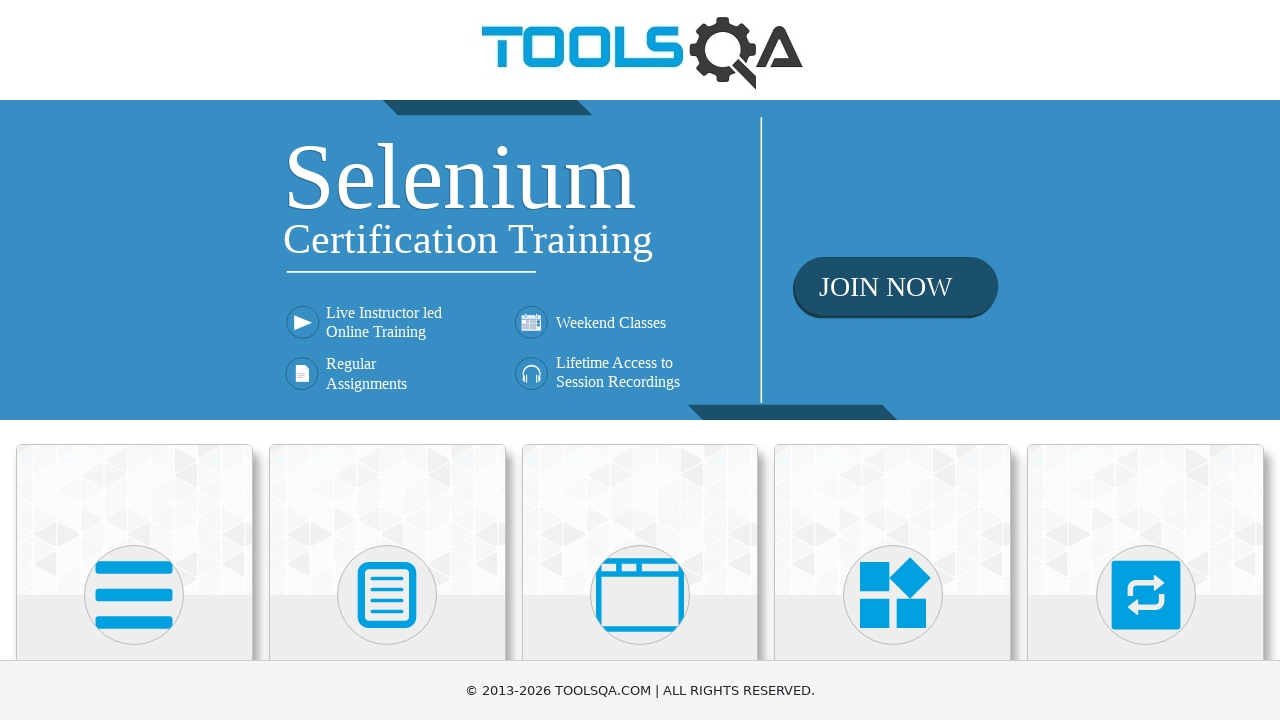

Waited for page to load and h5 elements to appear
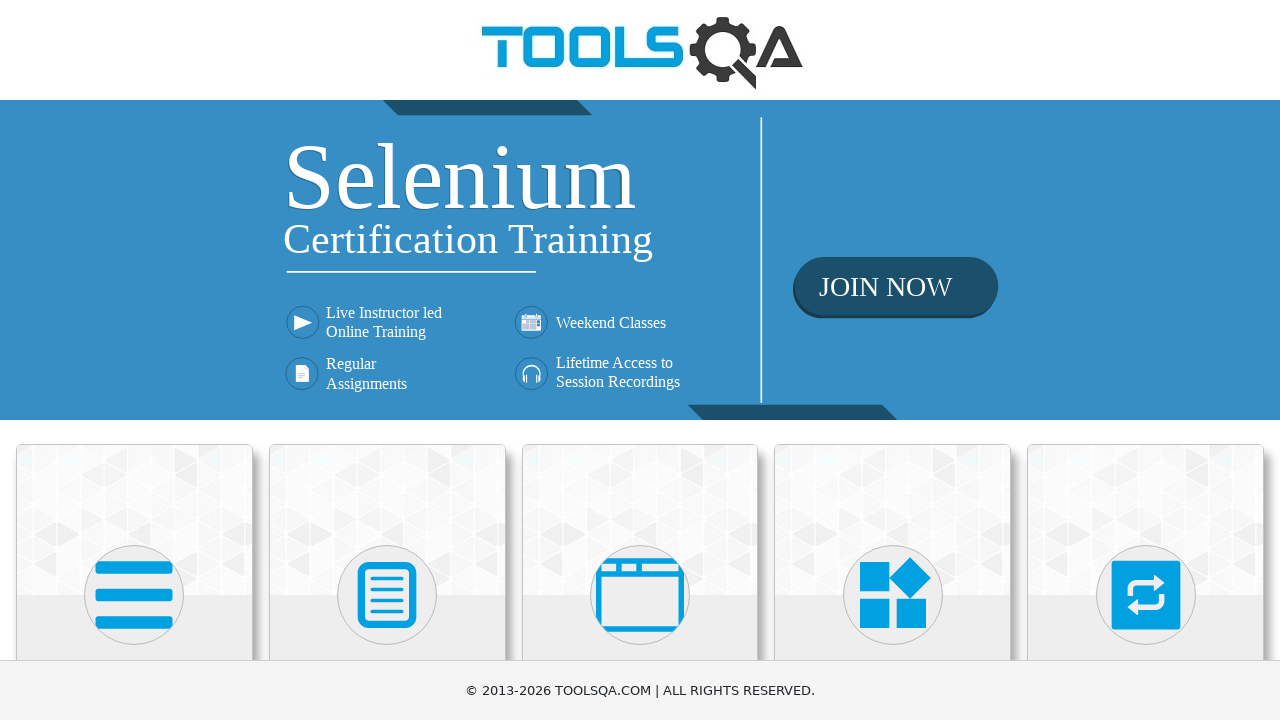

Clicked on the Forms card at (387, 360) on h5 >> nth=1
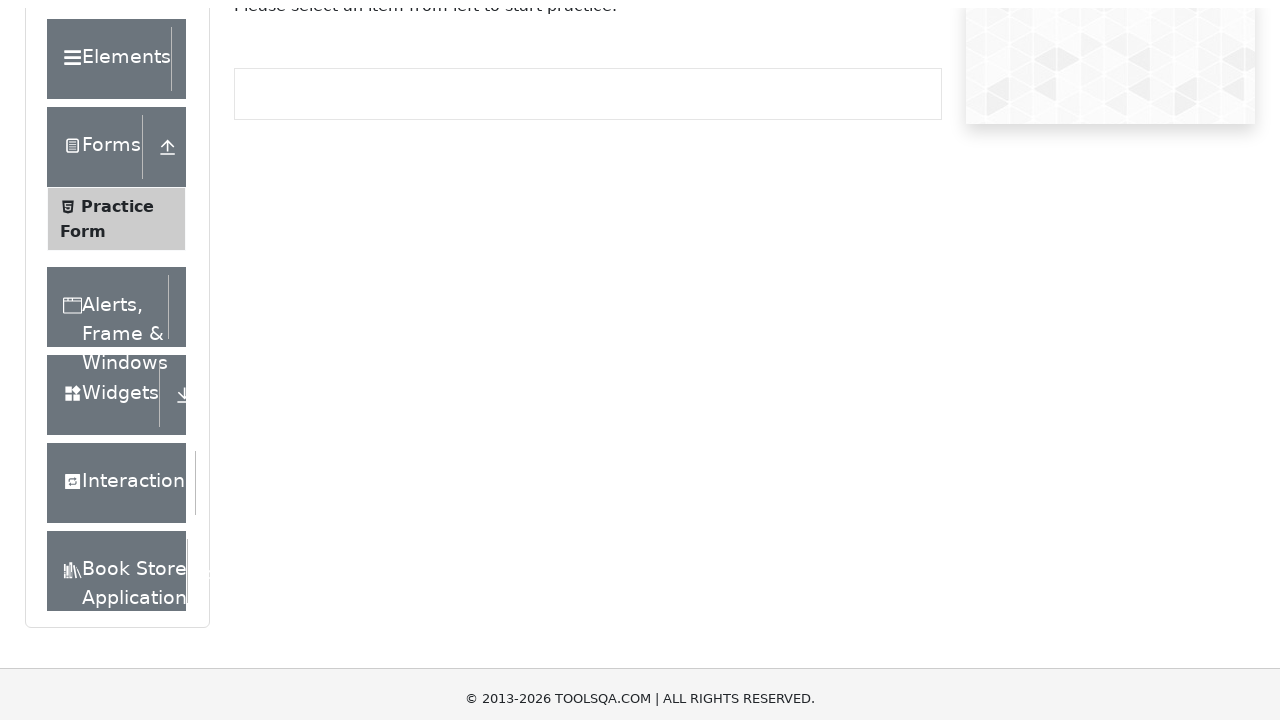

Waited for Practice Form menu item to appear
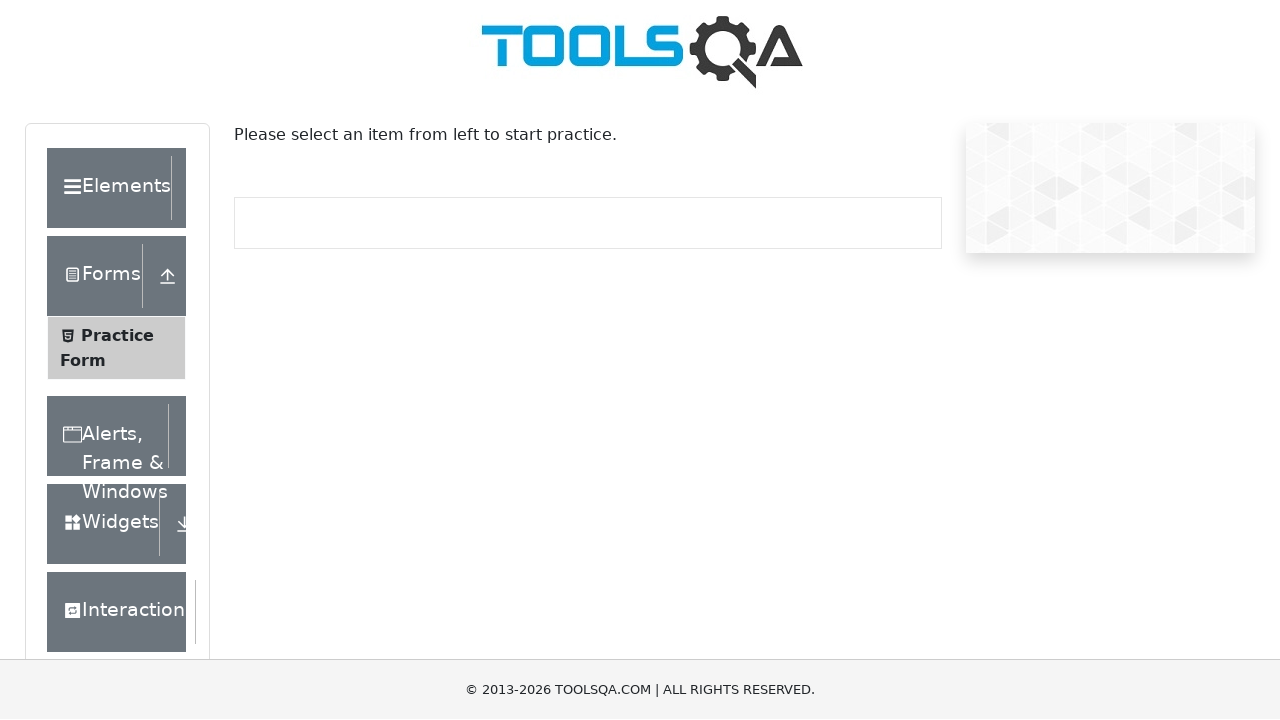

Clicked on Practice Form menu item at (117, 336) on text=Practice Form
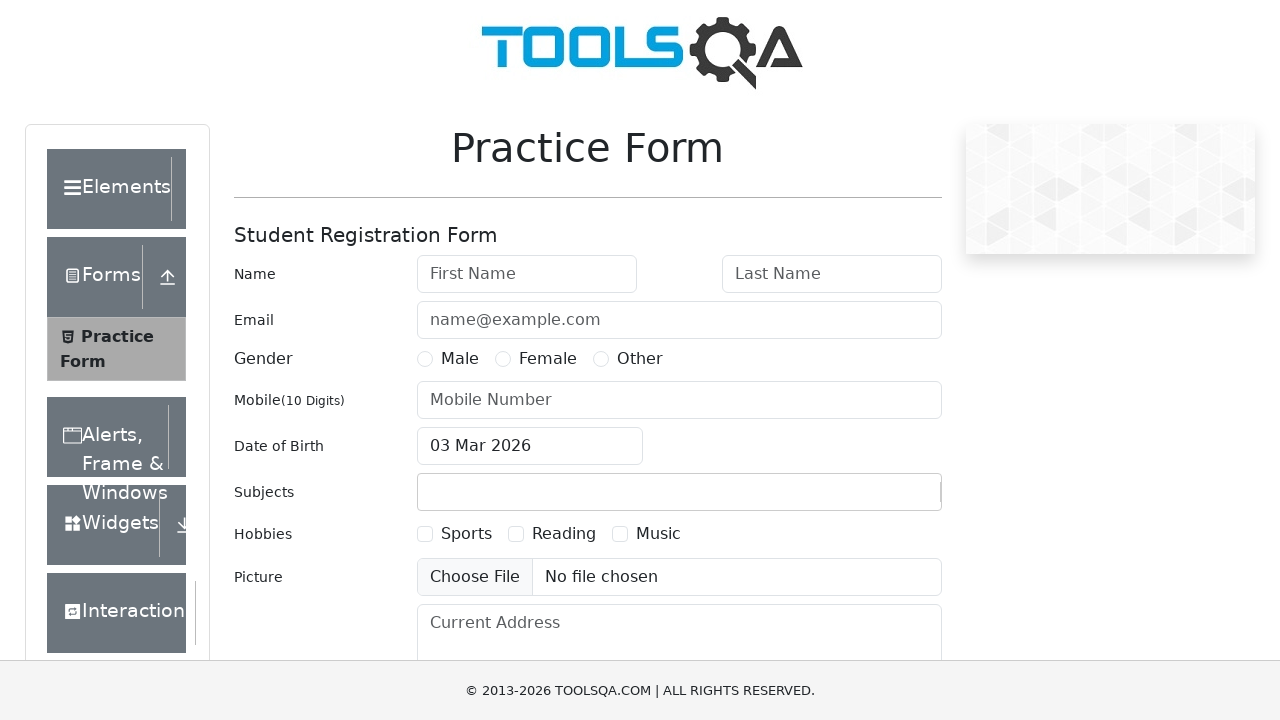

Filled first name field with 'Jan' on #firstName
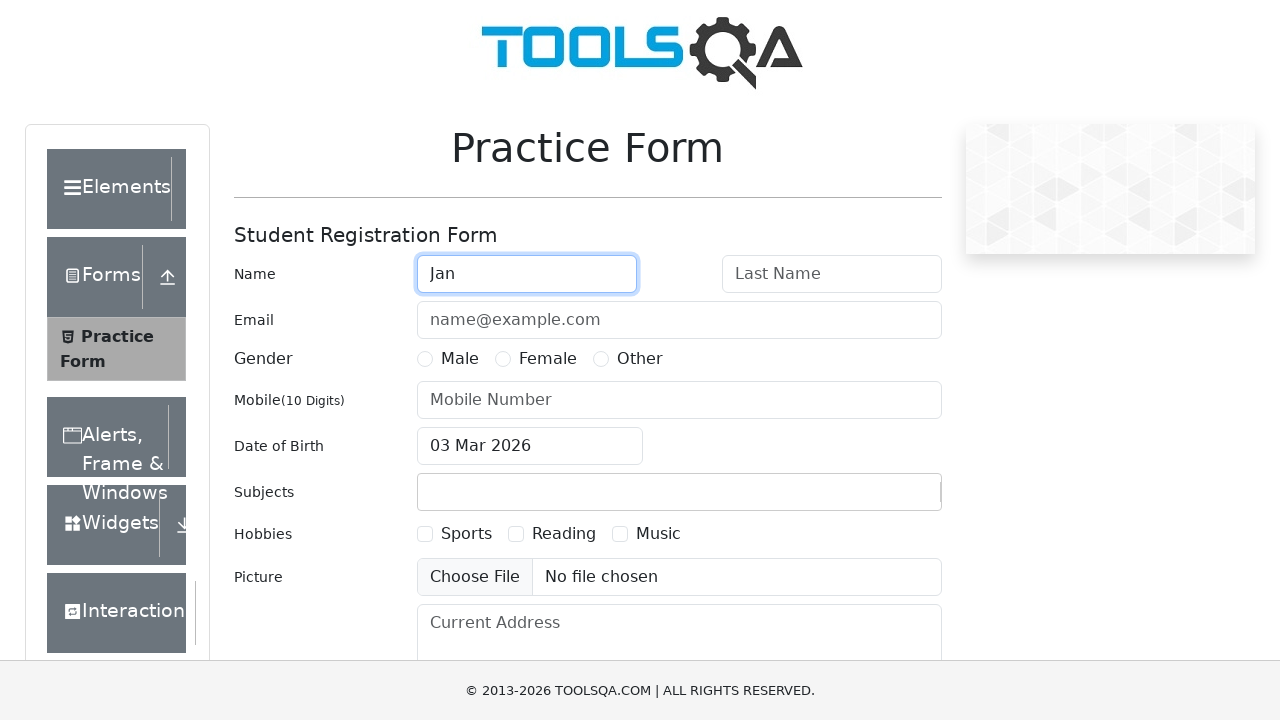

Filled last name field with 'Kowalski' on #lastName
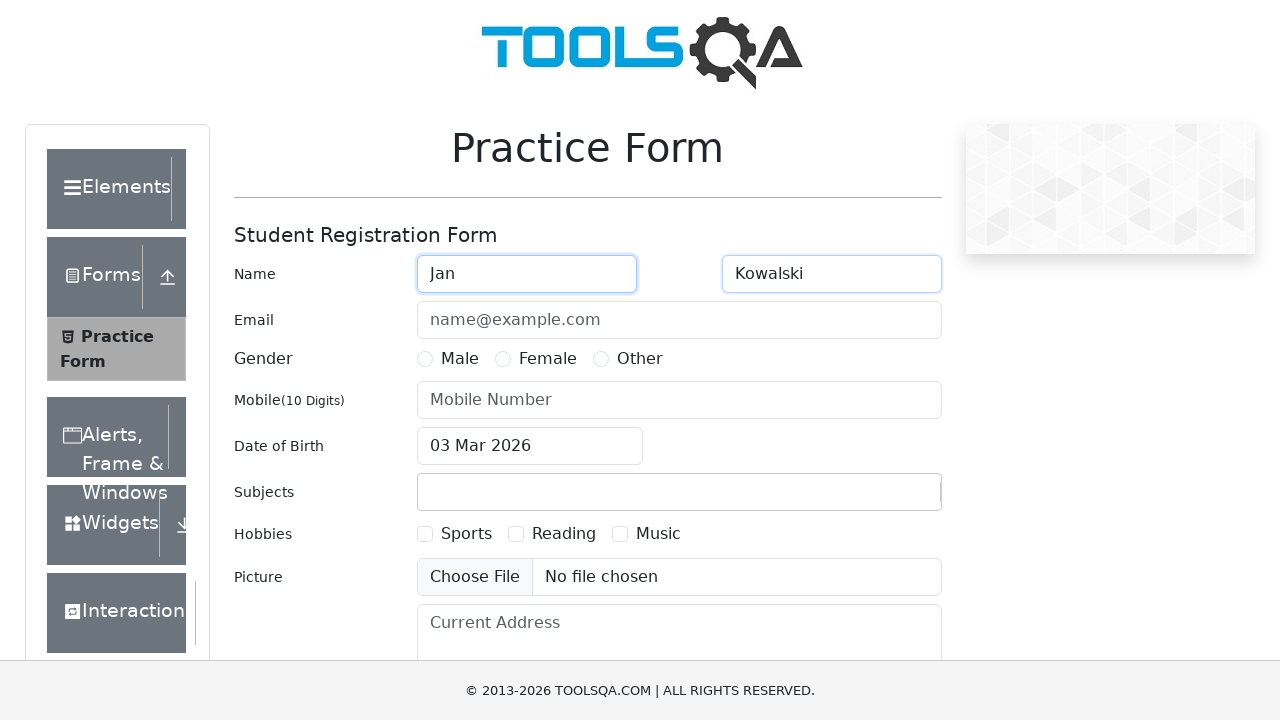

Confirmed form is visible and first name field is present
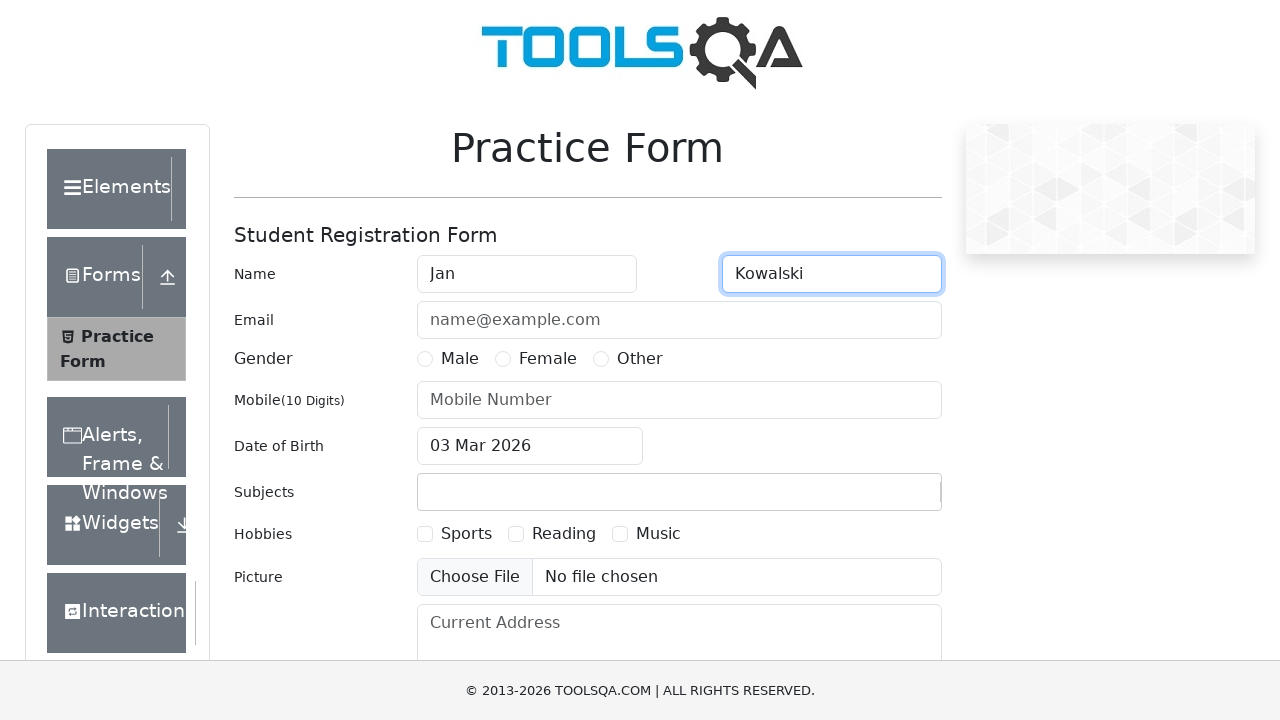

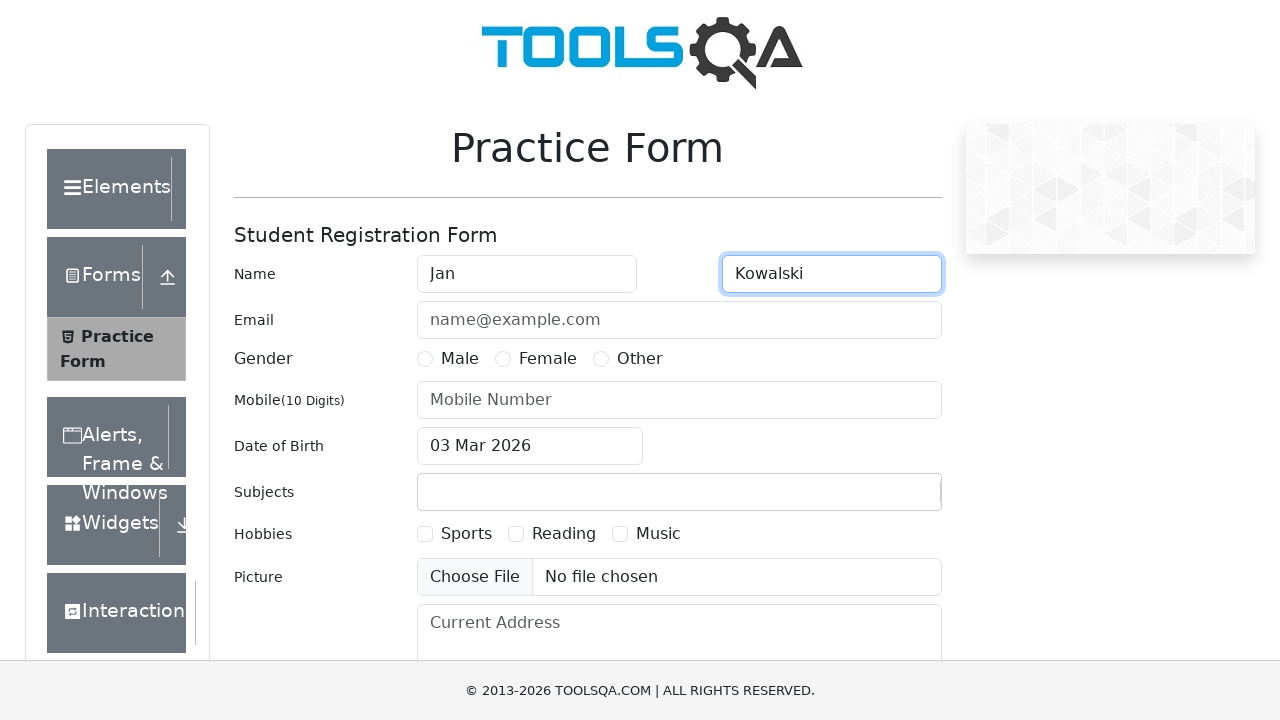